Tests the text box form on DemoQA by filling in fake full name, email, current address, and permanent address fields, then submitting the form and waiting for the output to display.

Starting URL: https://demoqa.com/text-box

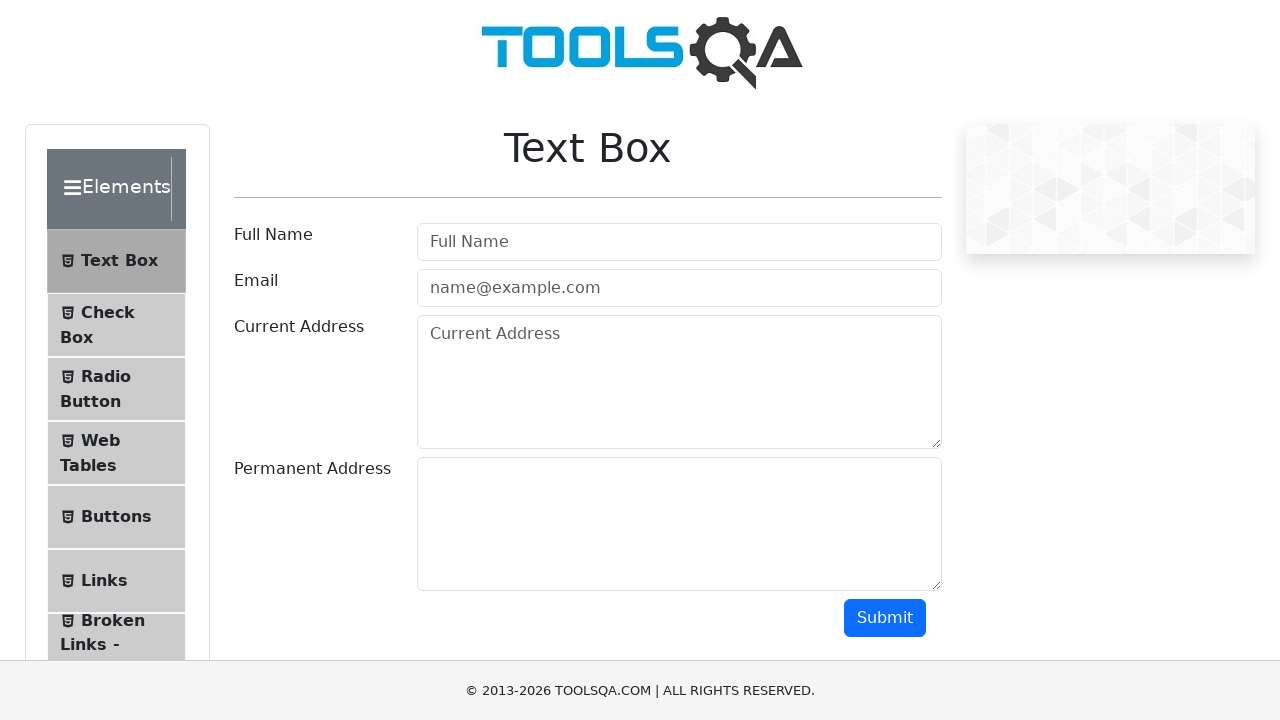

Filled full name field with 'Jennifer Martinez' on #userName
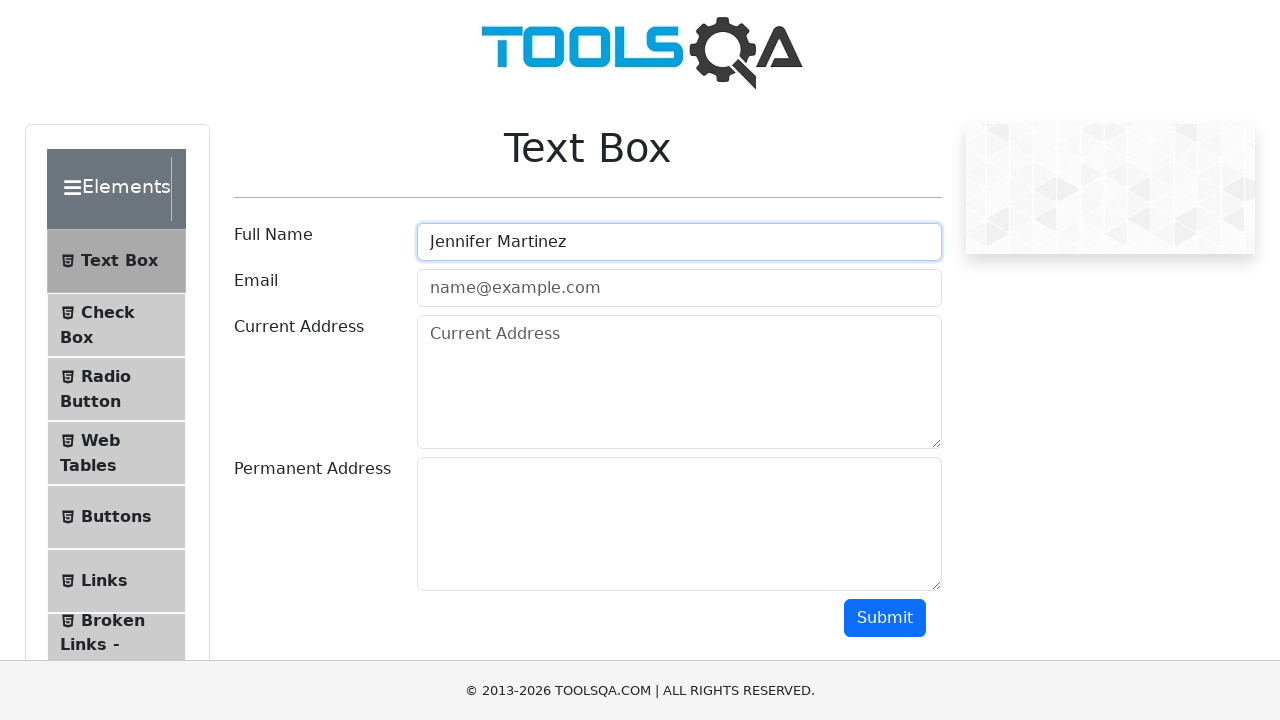

Filled email field with 'jennifer.martinez@testmail.com' on #userEmail
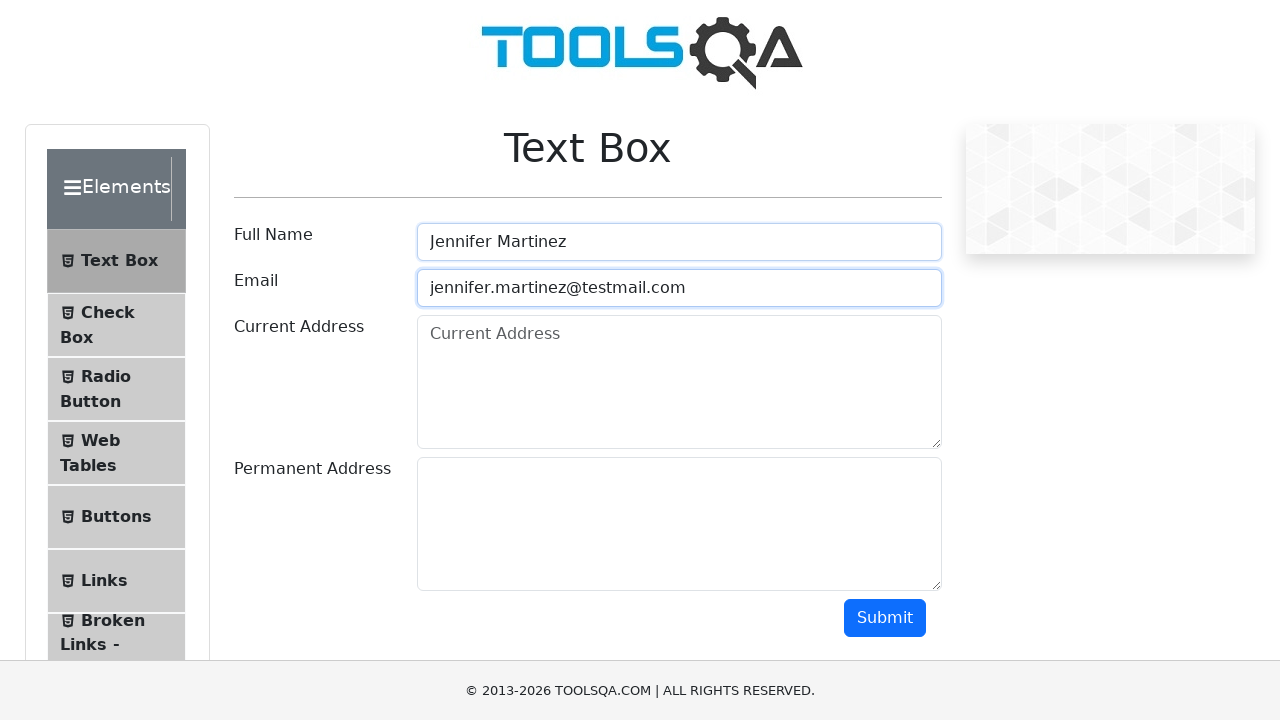

Filled current address field with '742 Maple Street, Suite 301, Chicago, IL 60601' on #currentAddress
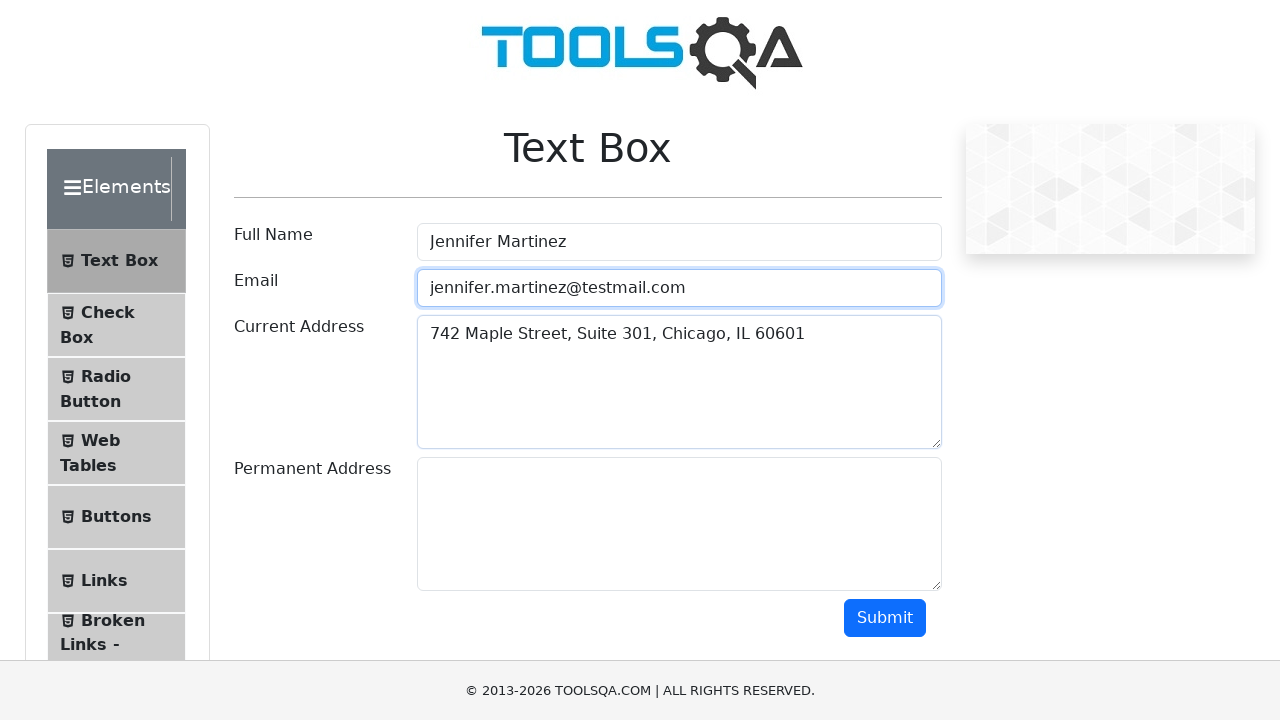

Filled permanent address field with '1589 Oak Avenue, Apartment 12B, Denver, CO 80202' on #permanentAddress
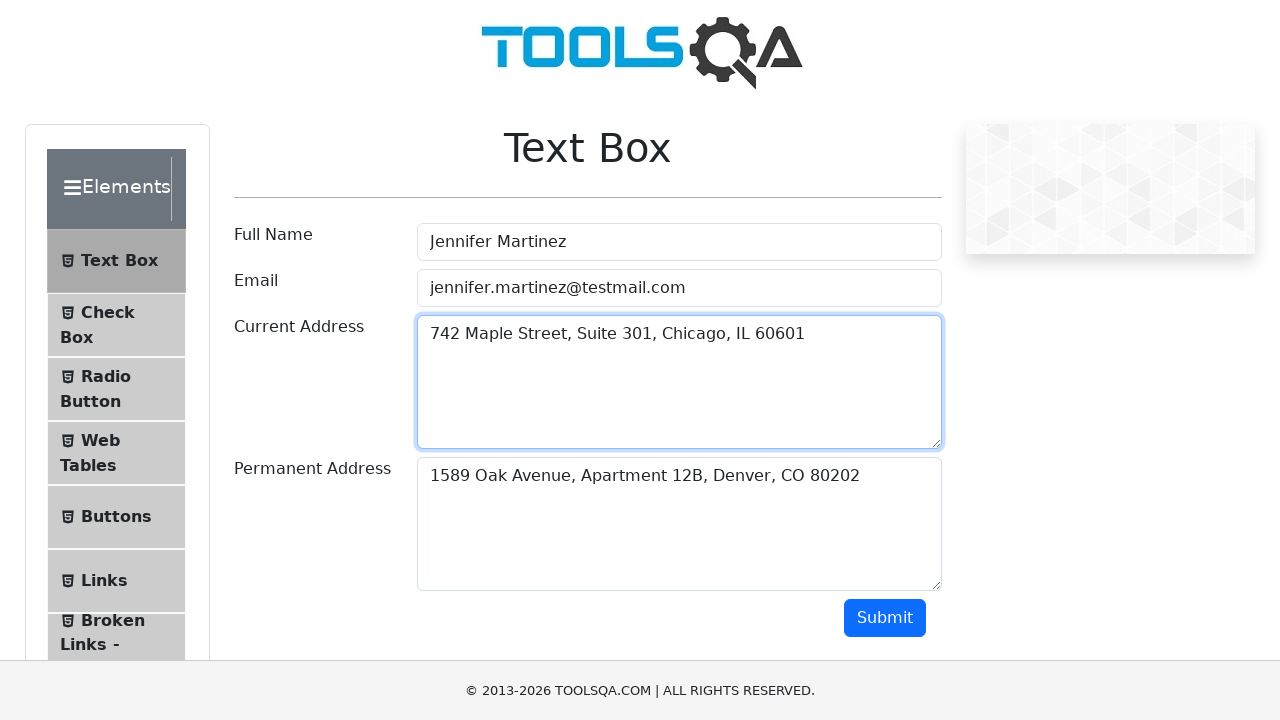

Clicked submit button to submit the form at (885, 618) on #submit
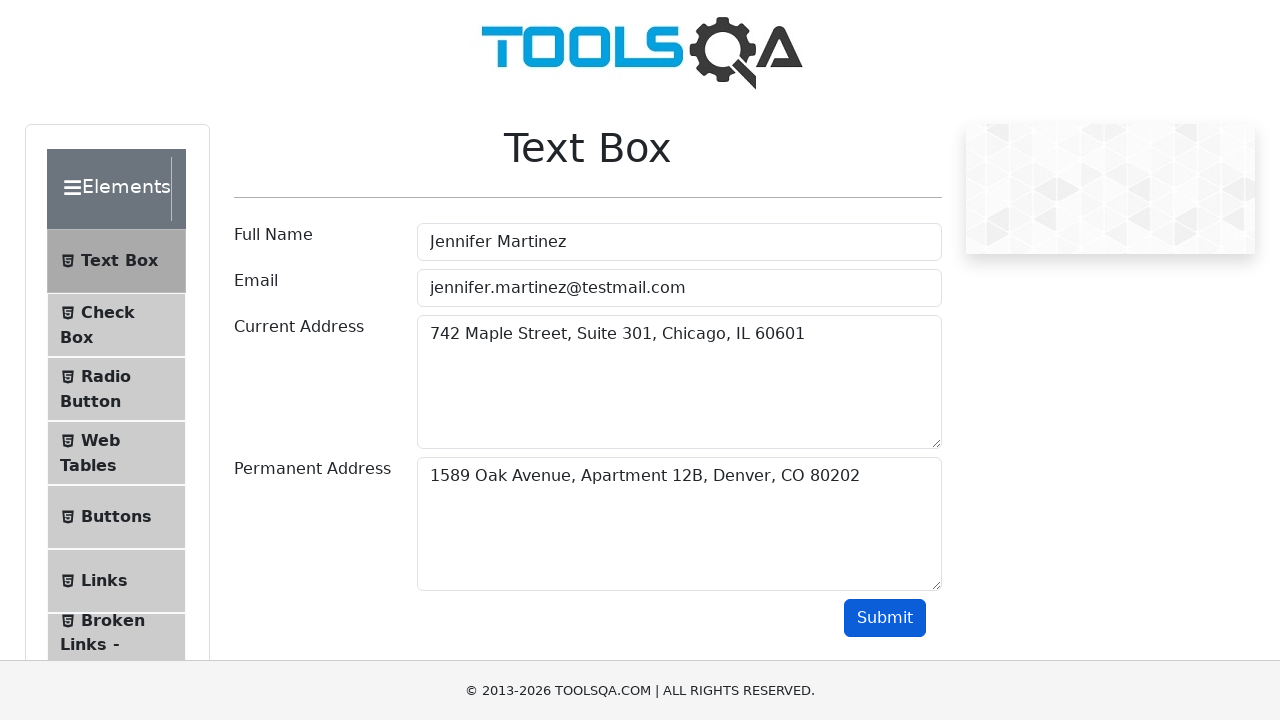

Output section appeared with submitted form data
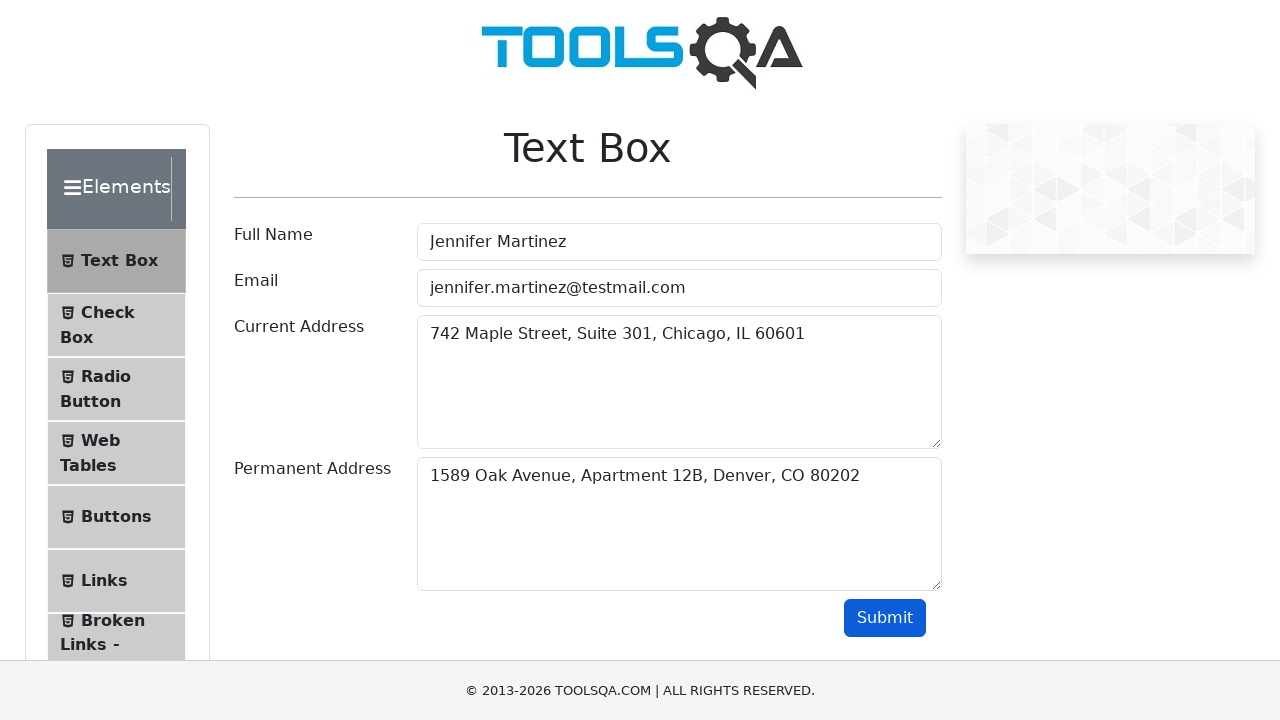

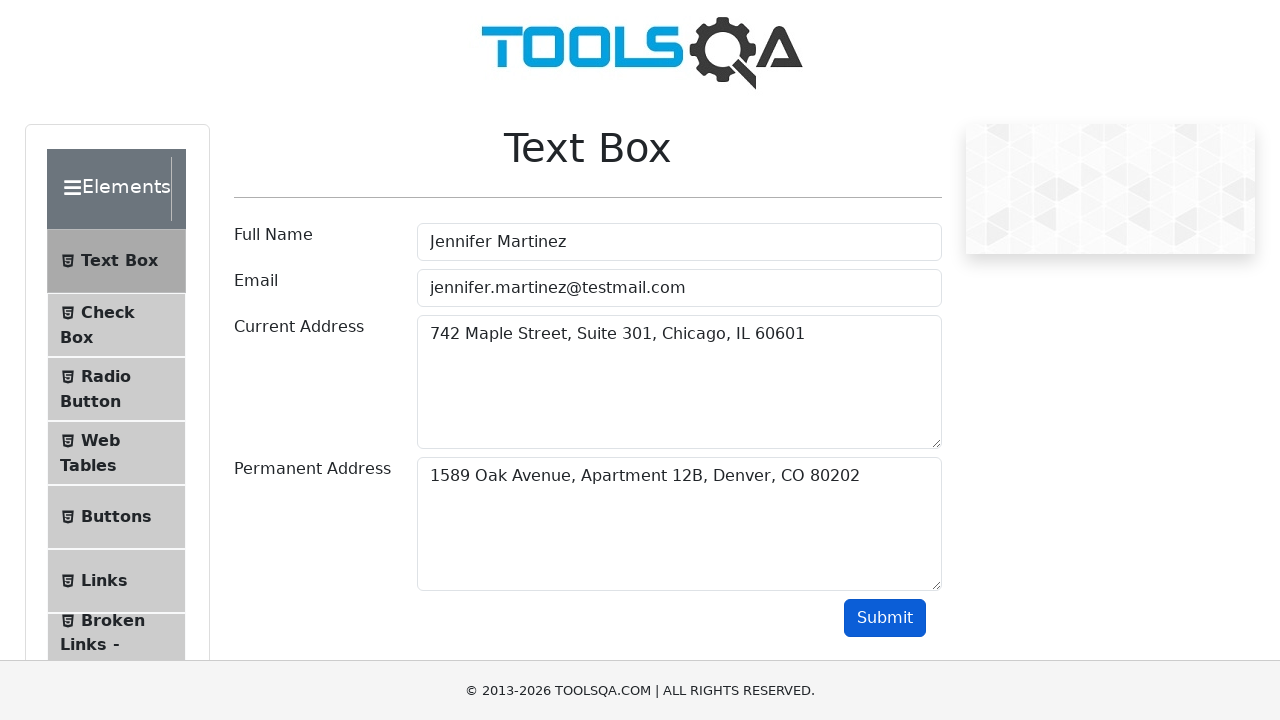